Tests calendar date selection functionality on Delta Airlines website by navigating to a specific month and selecting a date

Starting URL: https://www.delta.com/

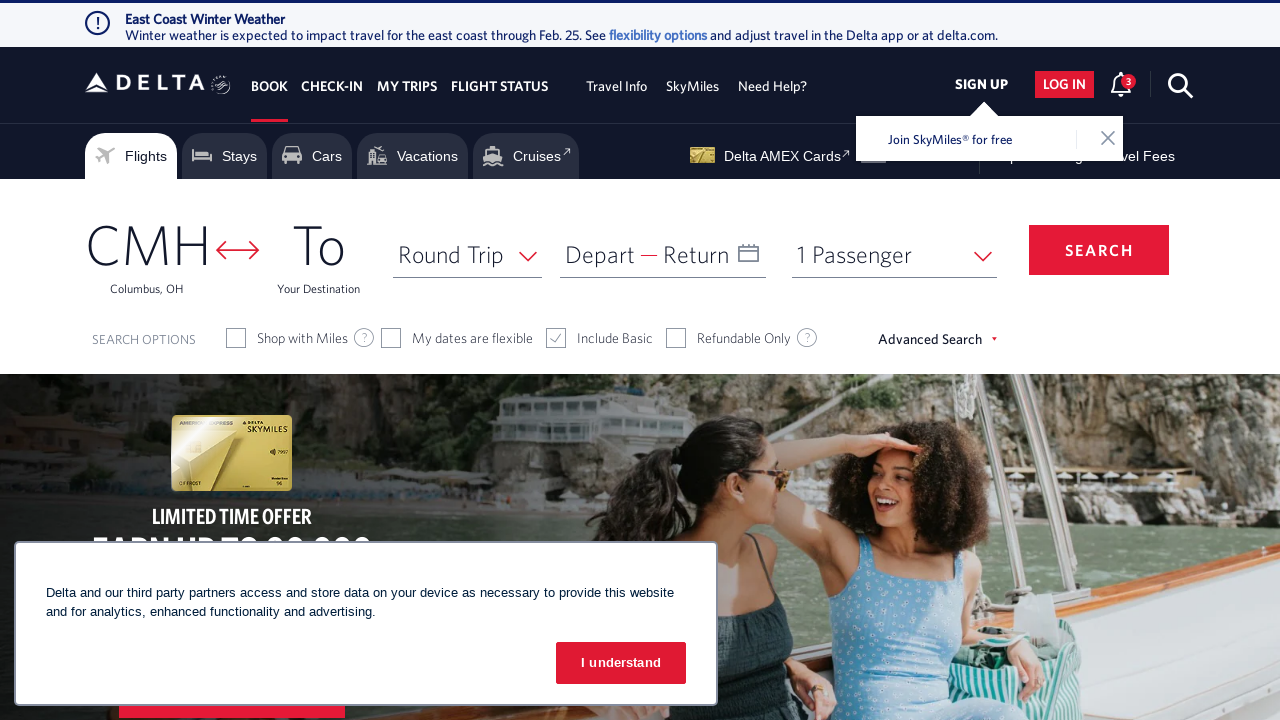

Clicked on 'Depart' to open departure date calendar at (600, 254) on xpath=//span[text()='Depart']
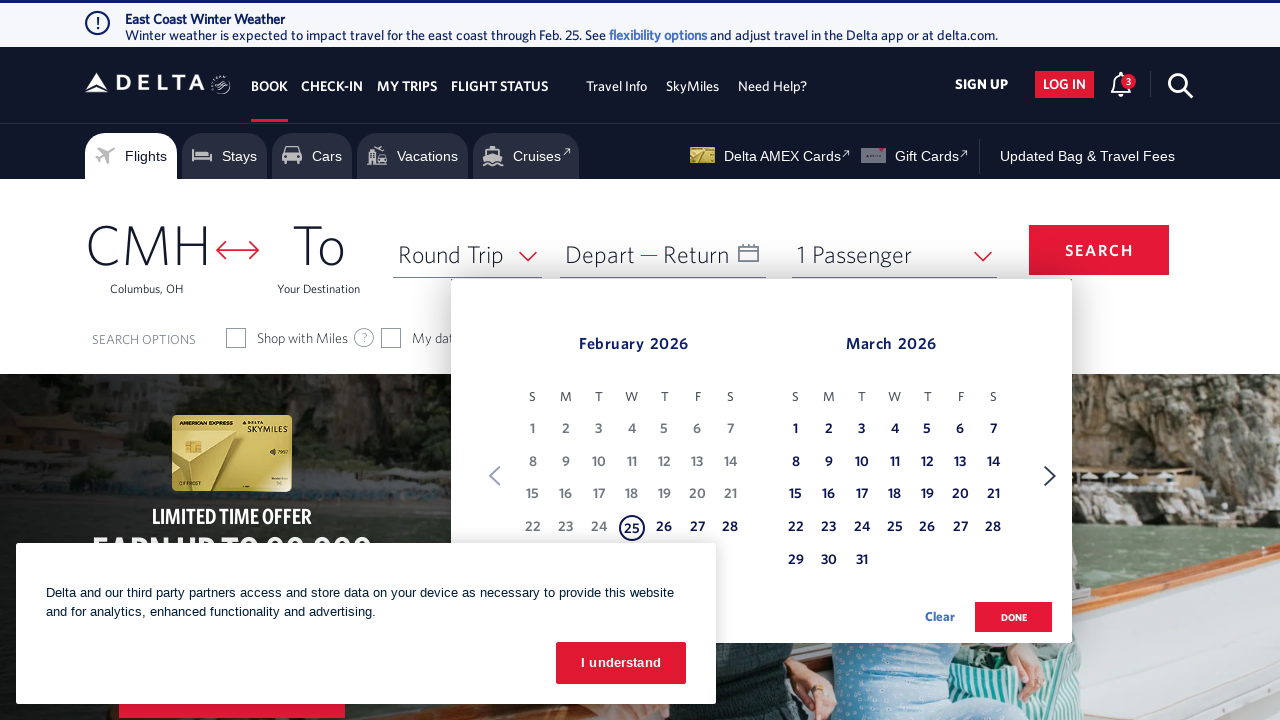

Waited for calendar to appear
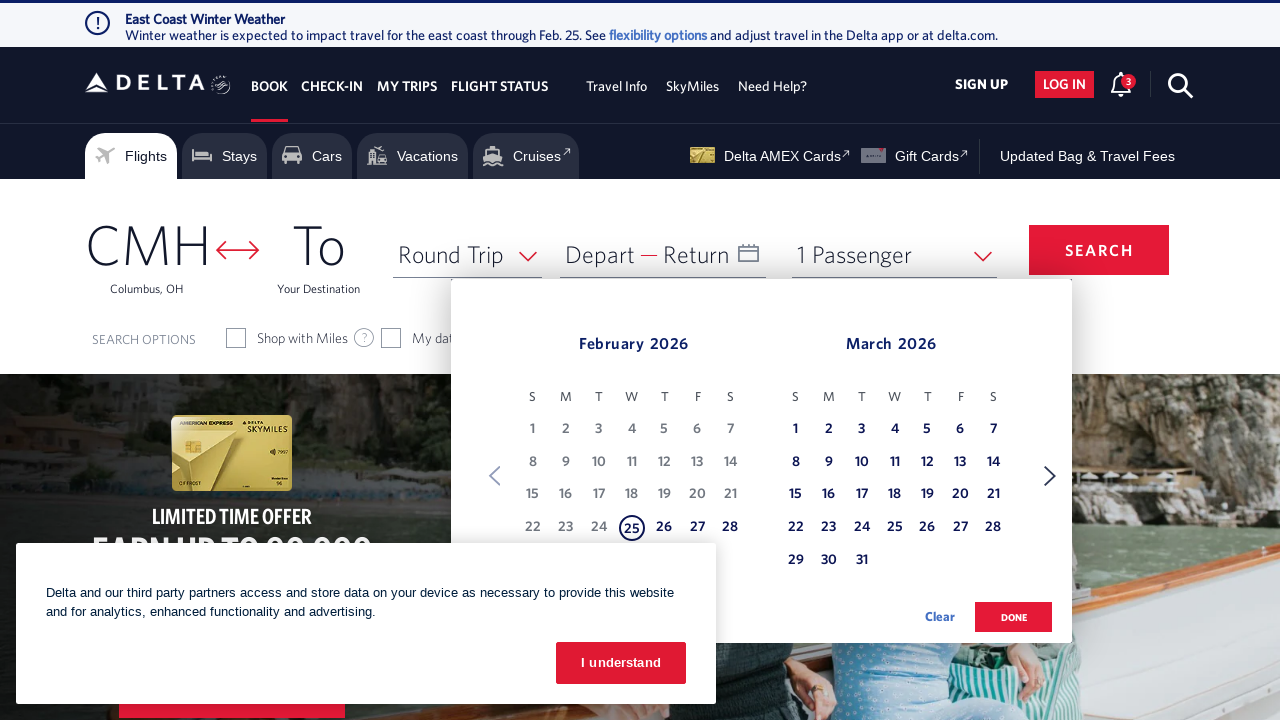

Retrieved current month: February
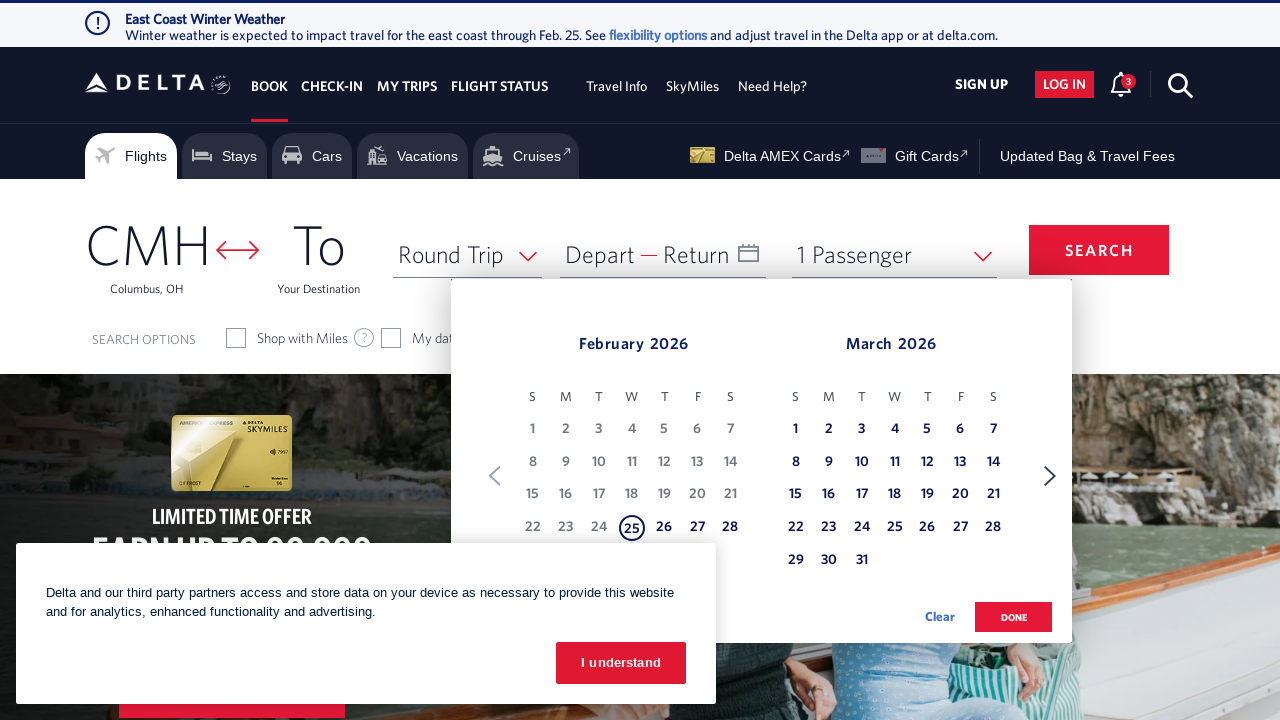

Clicked 'Next' button to navigate to next month at (1050, 476) on xpath=//span[text()='Next']
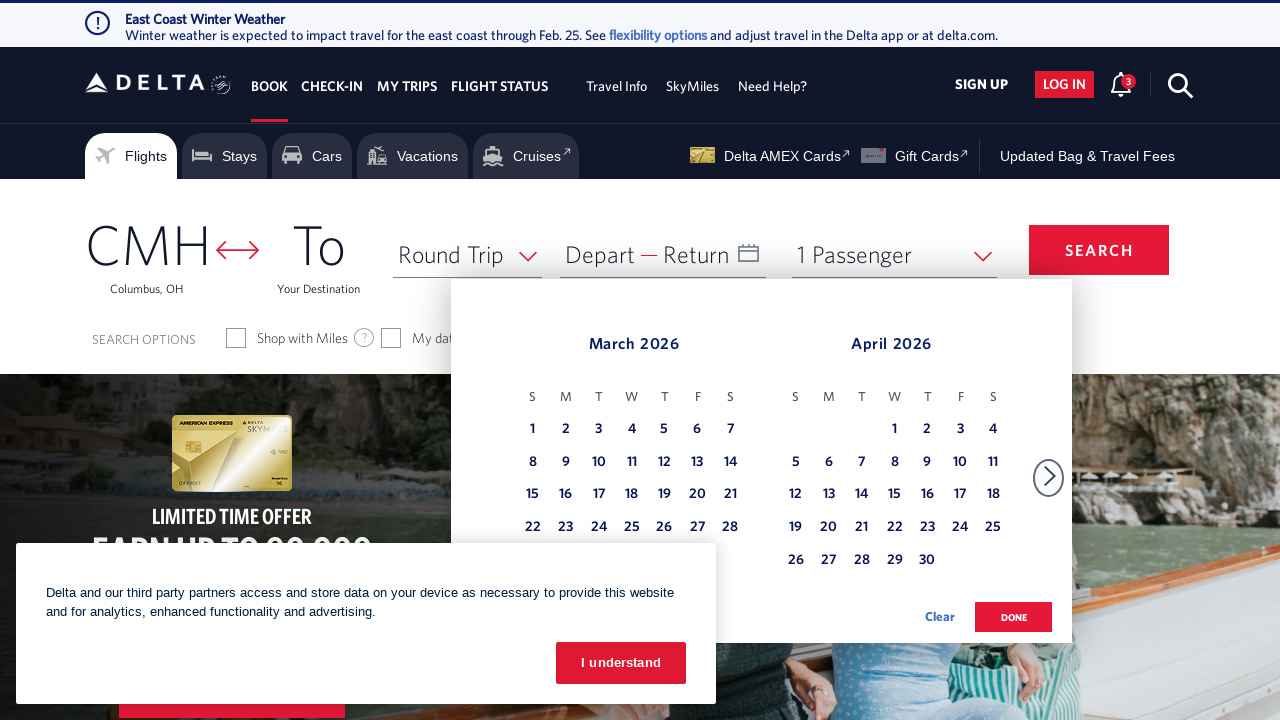

Waited for month transition animation
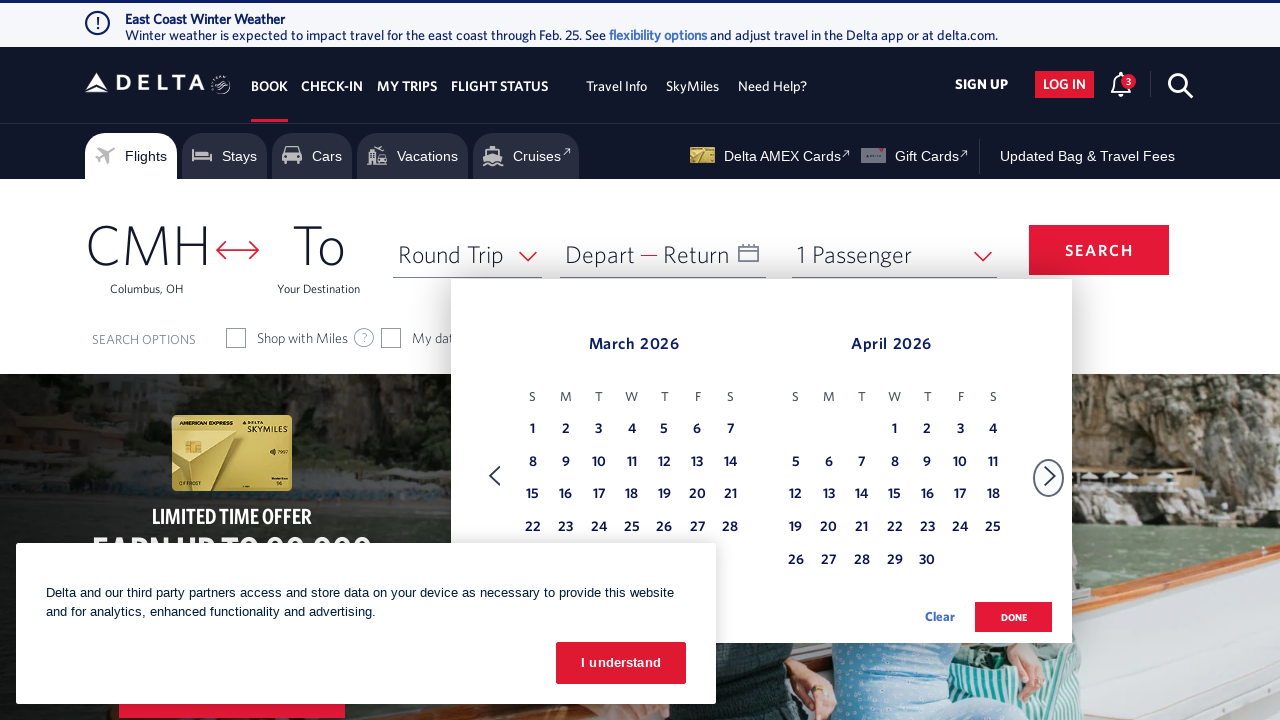

Retrieved current month: March
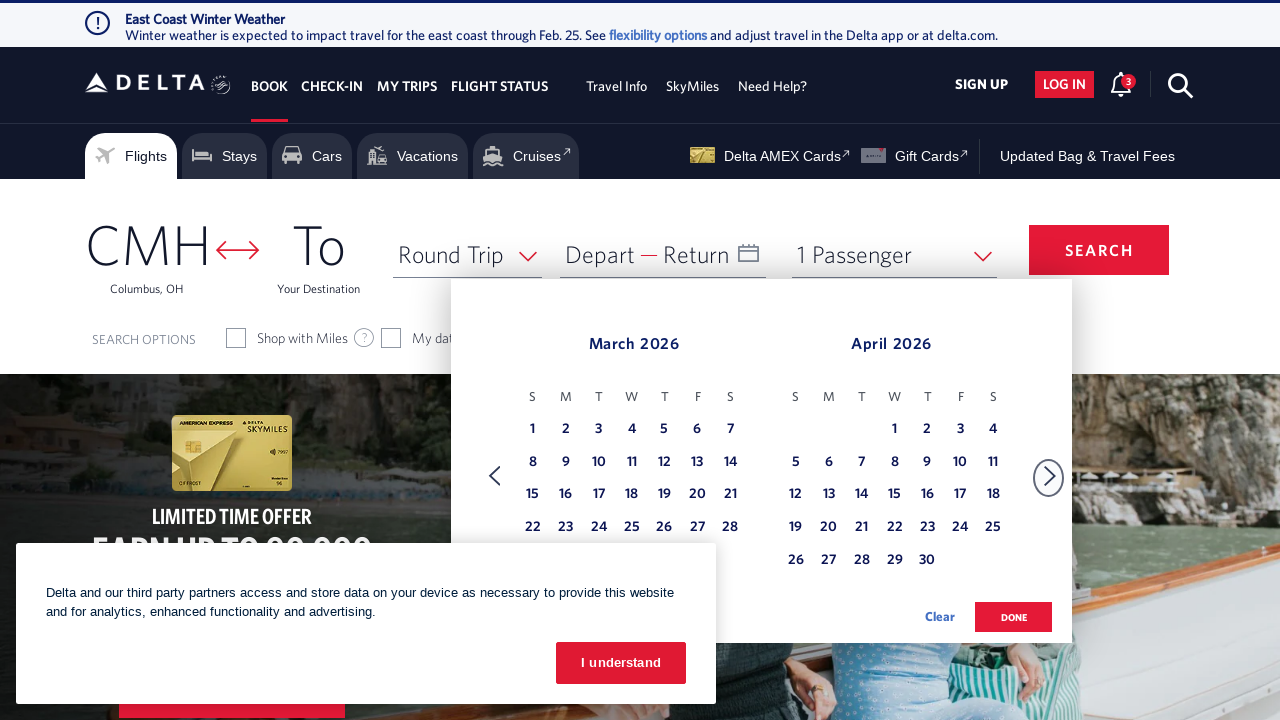

Found 49 date cells in calendar
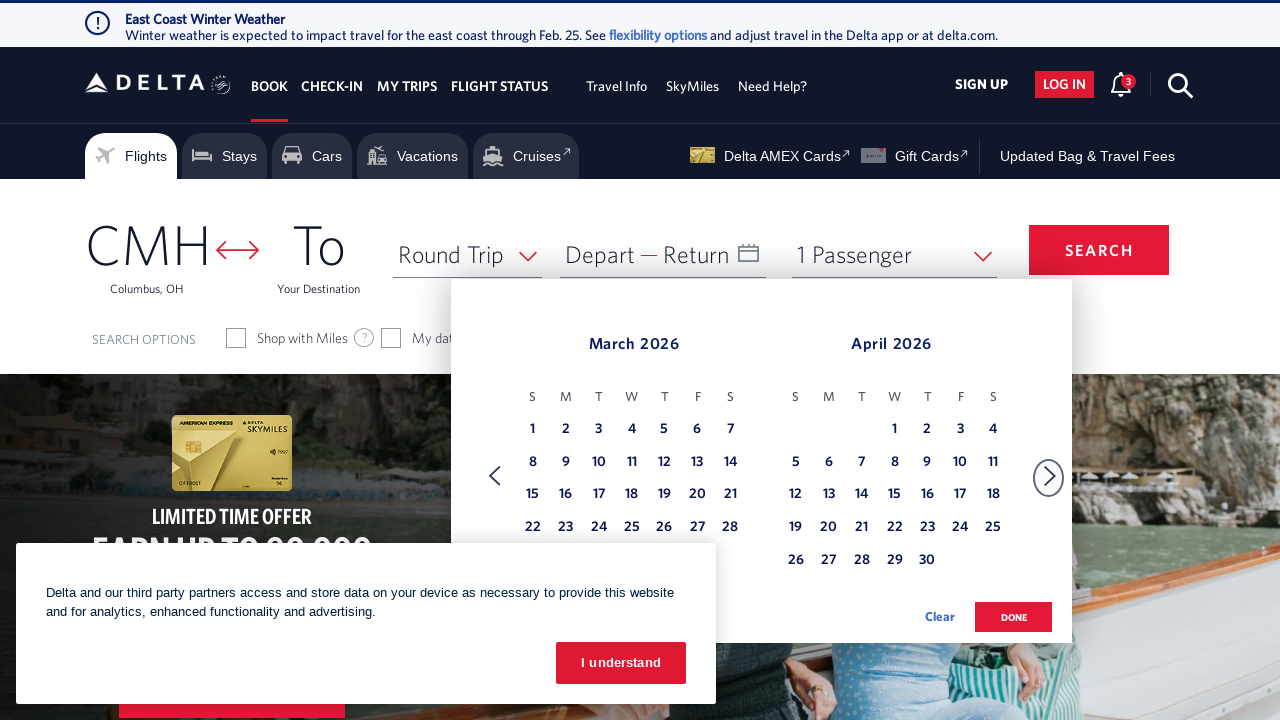

Selected March 15th from calendar at (533, 495) on (//table[@class='dl-datepicker-calendar'])[1]/tbody/tr/td >> nth=21
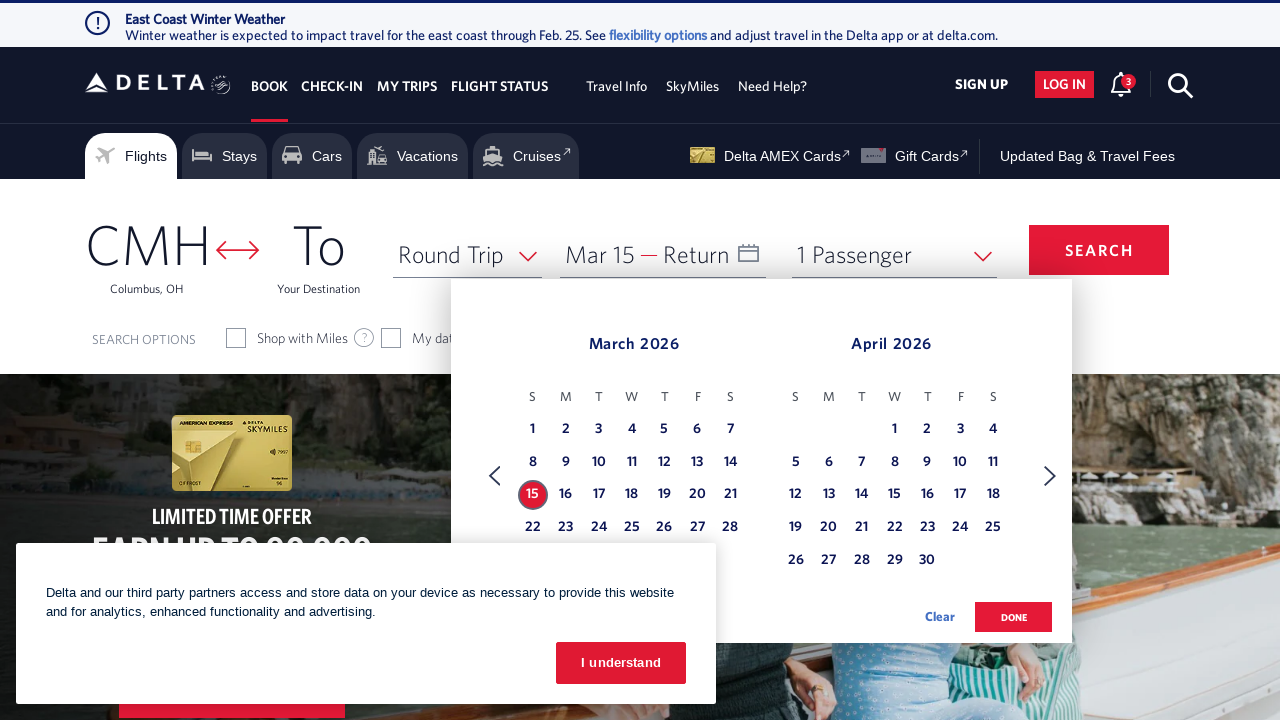

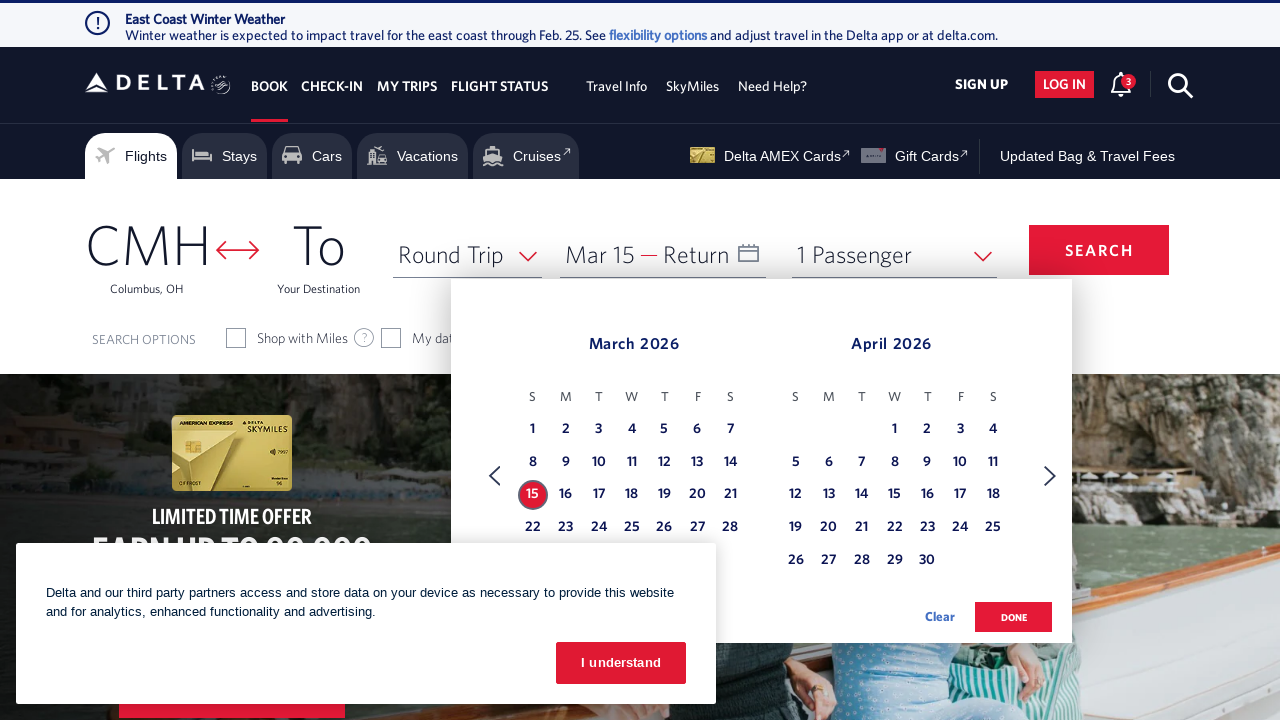